Tests timed alert that appears after 5 seconds delay

Starting URL: https://demoqa.com/alerts

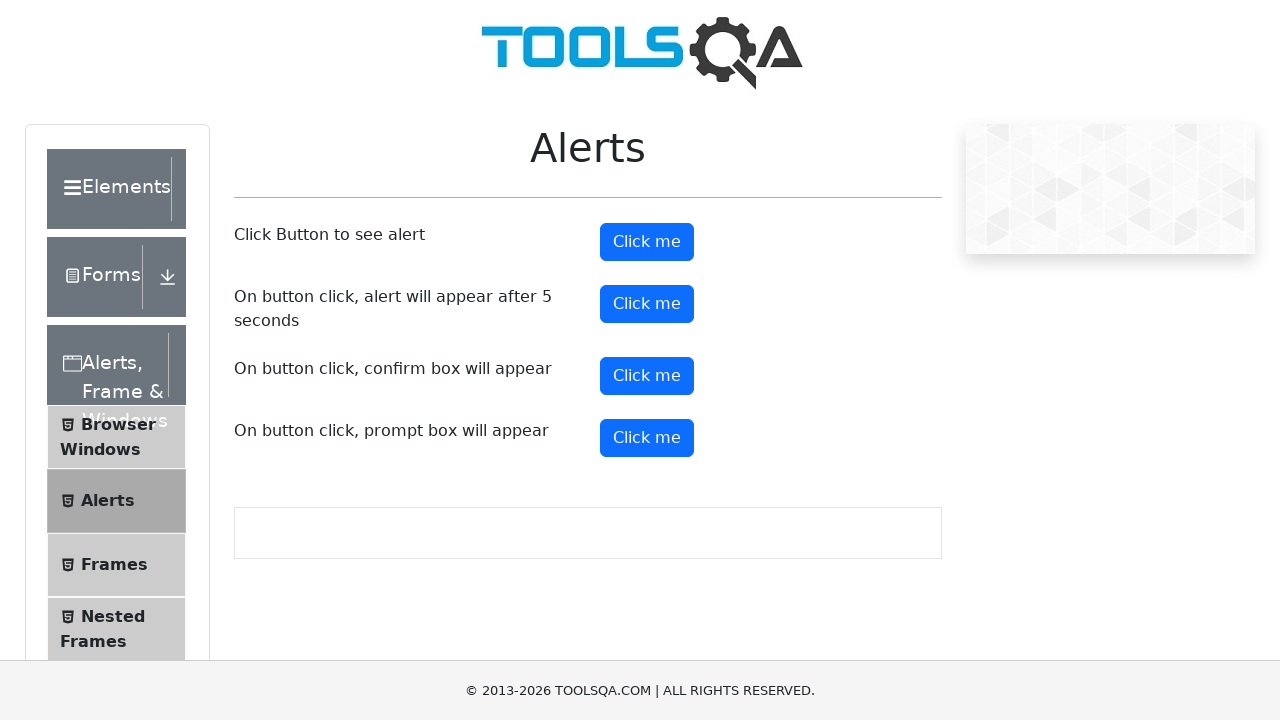

Set up dialog handler to automatically accept alerts
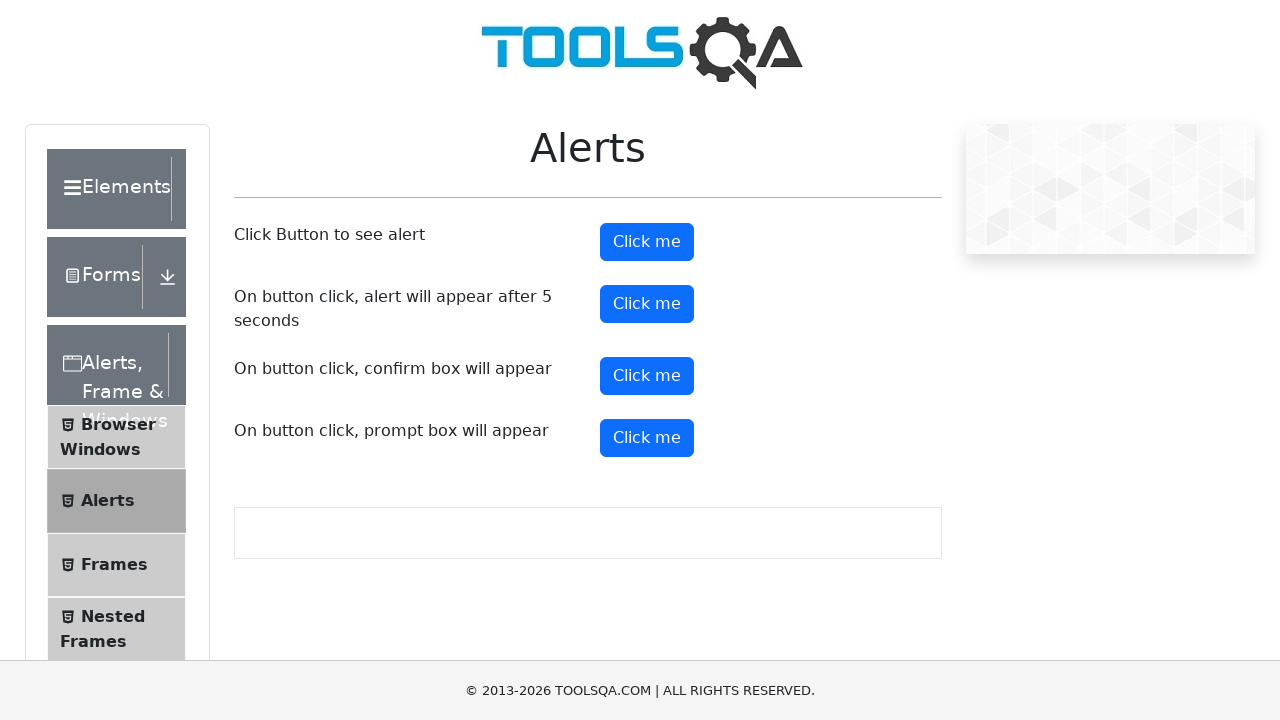

Clicked the timer alert button at (647, 304) on #timerAlertButton
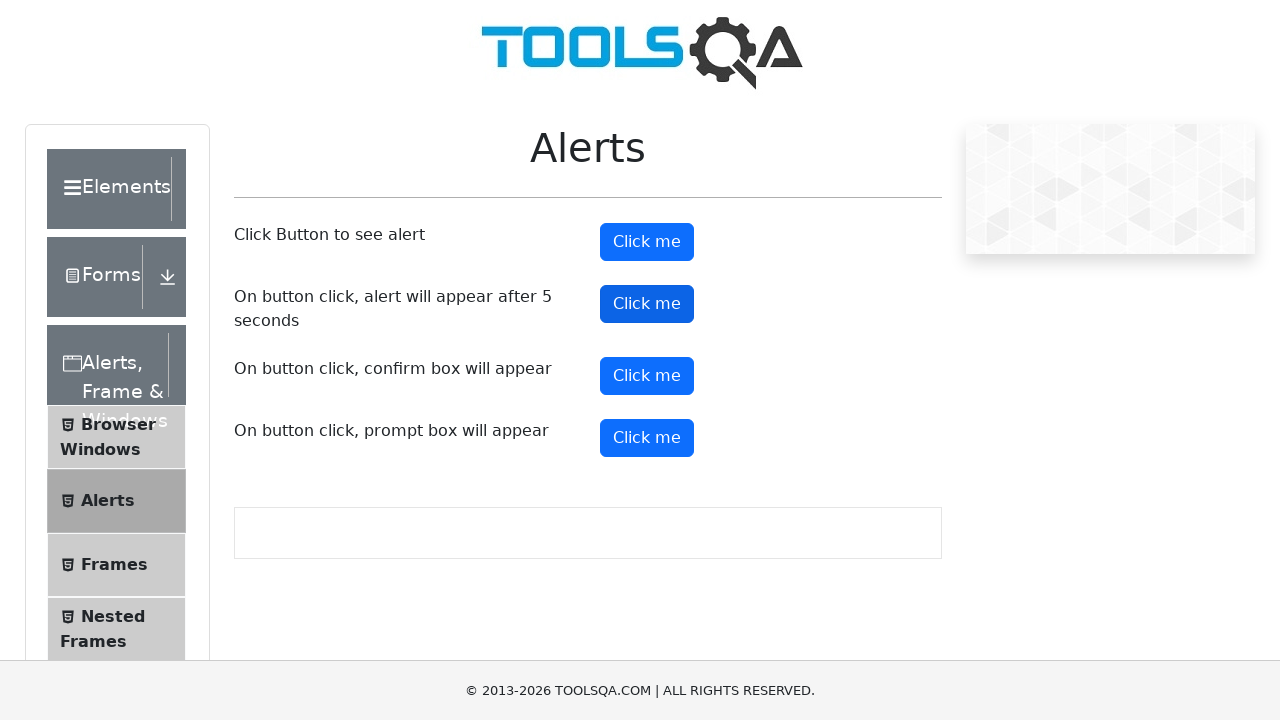

Waited 6 seconds for timed alert to appear and be handled
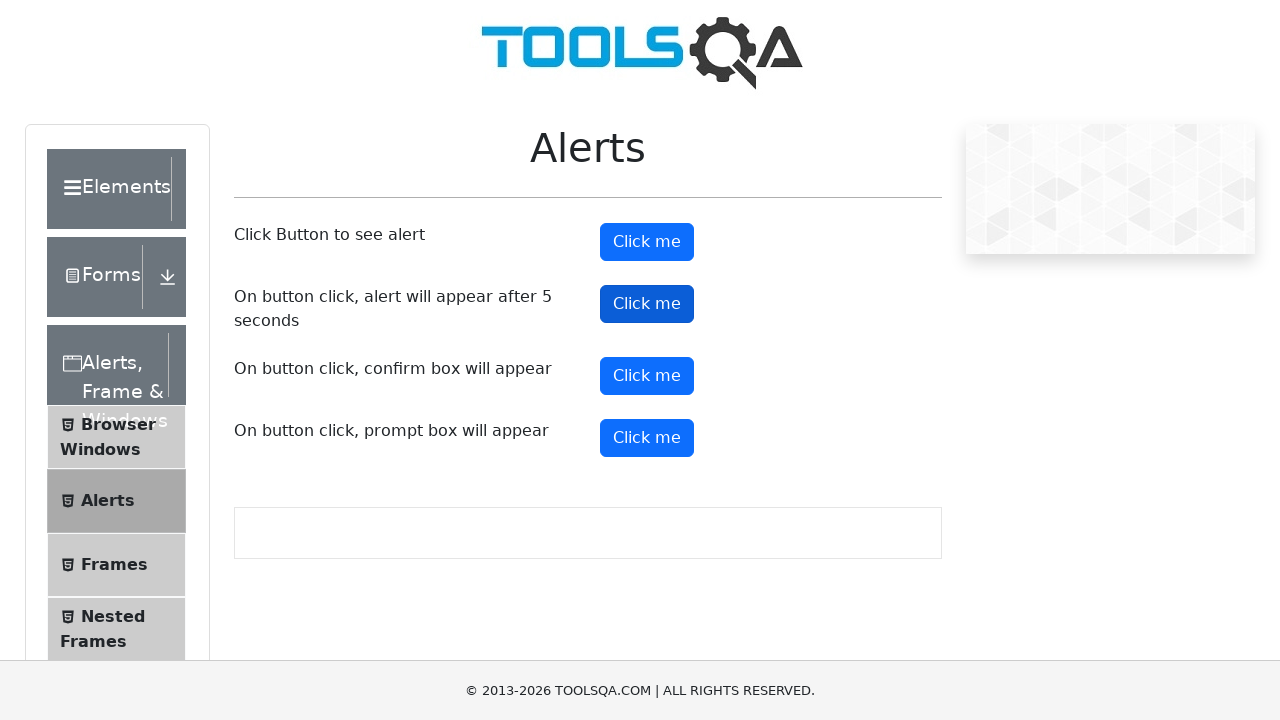

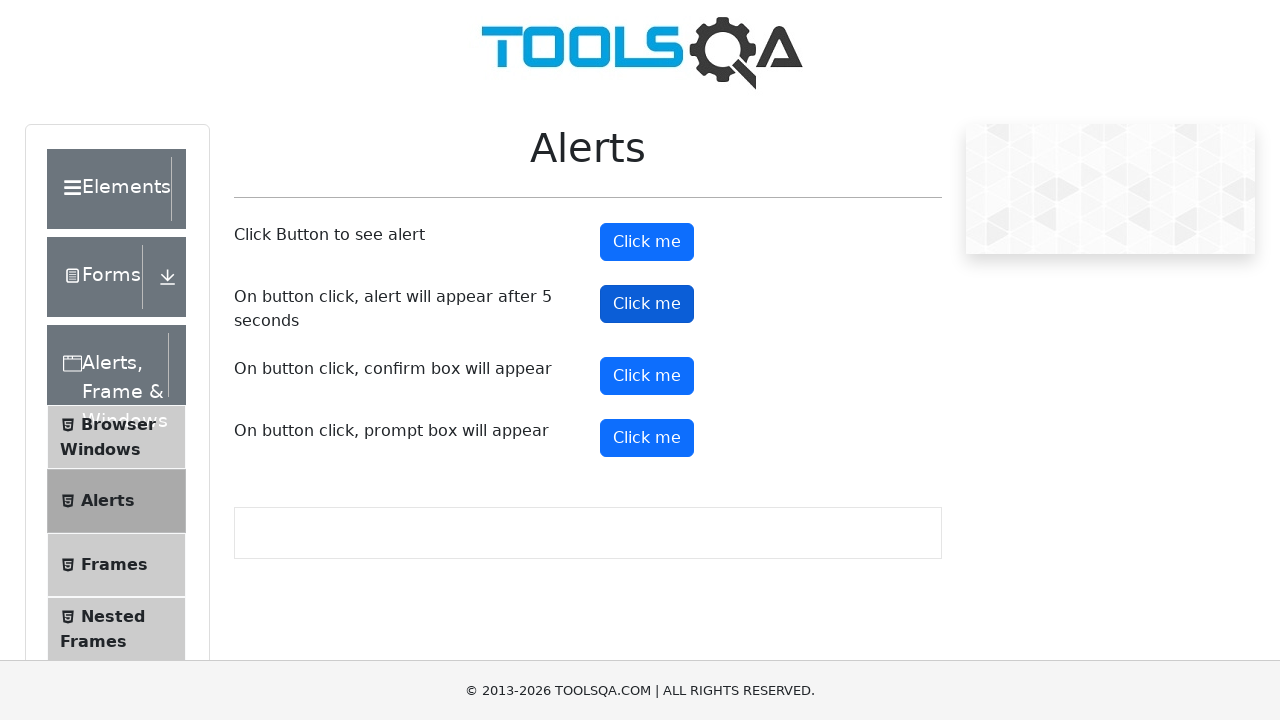